Tests the Rubular regex testing website by entering a regex pattern for email parsing, providing a test email string, and verifying the match results and capture groups are displayed correctly.

Starting URL: https://www.rubular.com

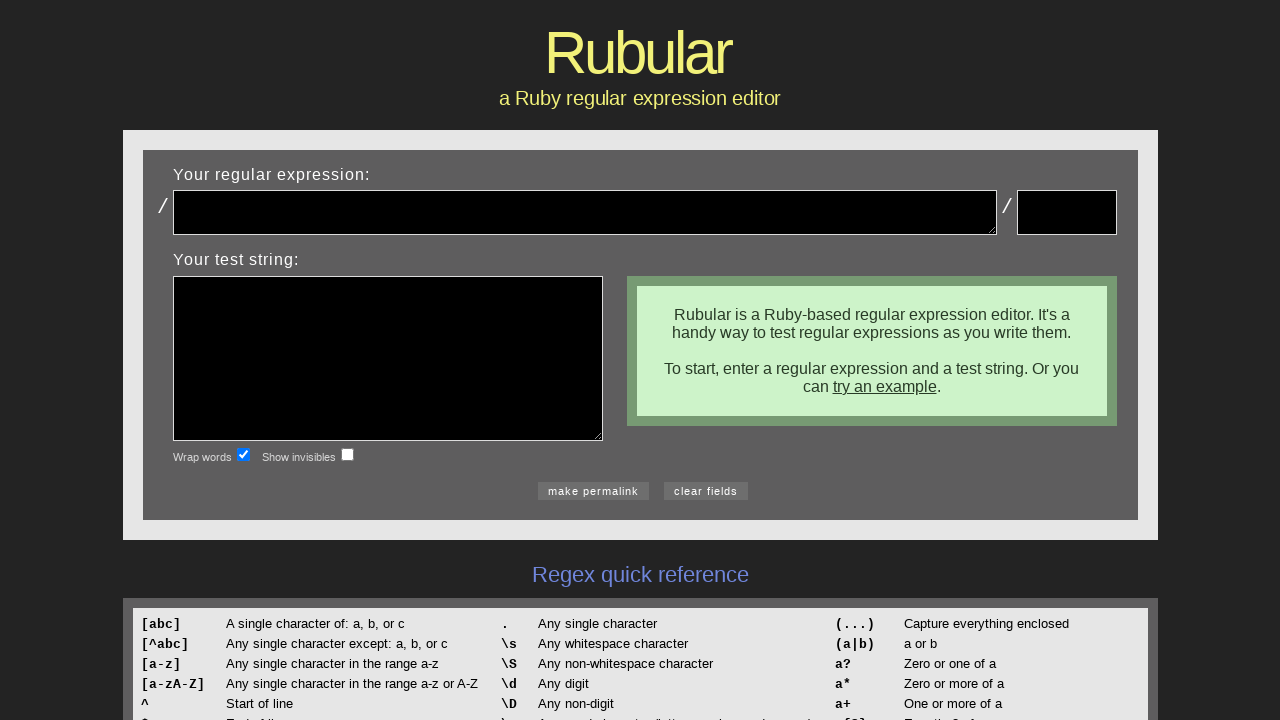

Filled regex pattern field with email parsing pattern '(.*)@(.*)\.(.*)'. on #regex
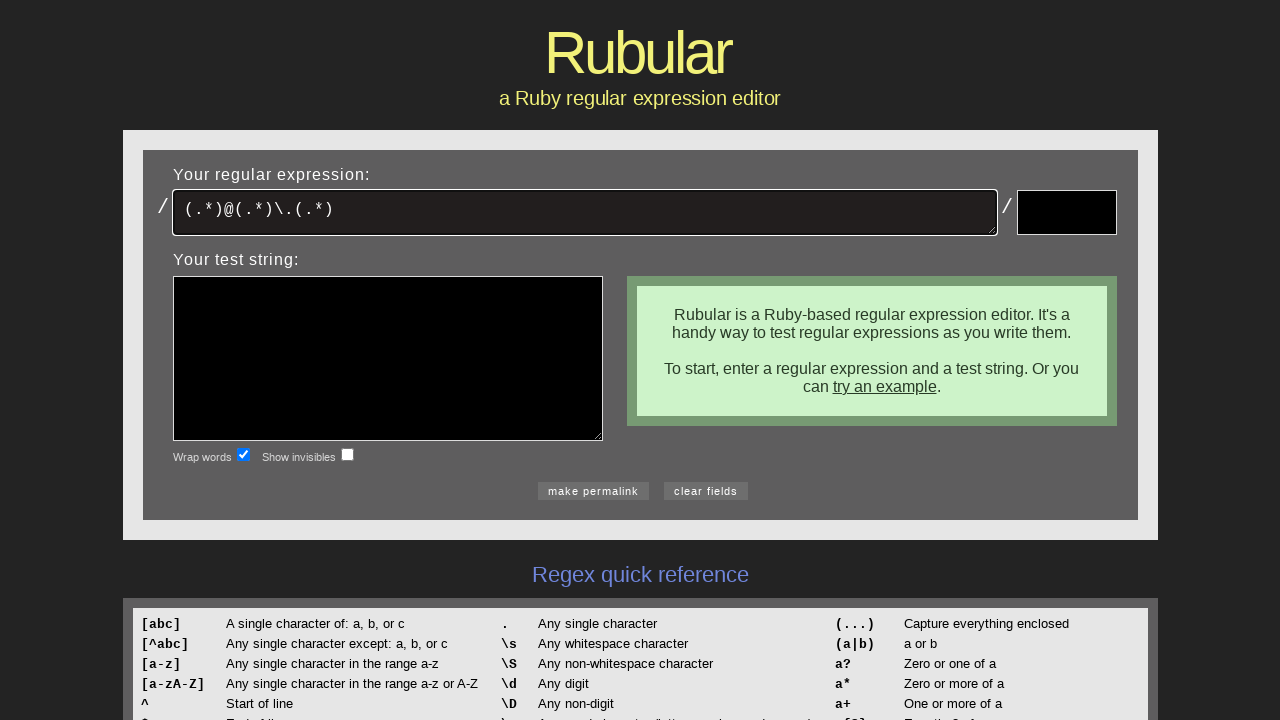

Filled test string field with email 'jdenen@cscc.edu' on #test
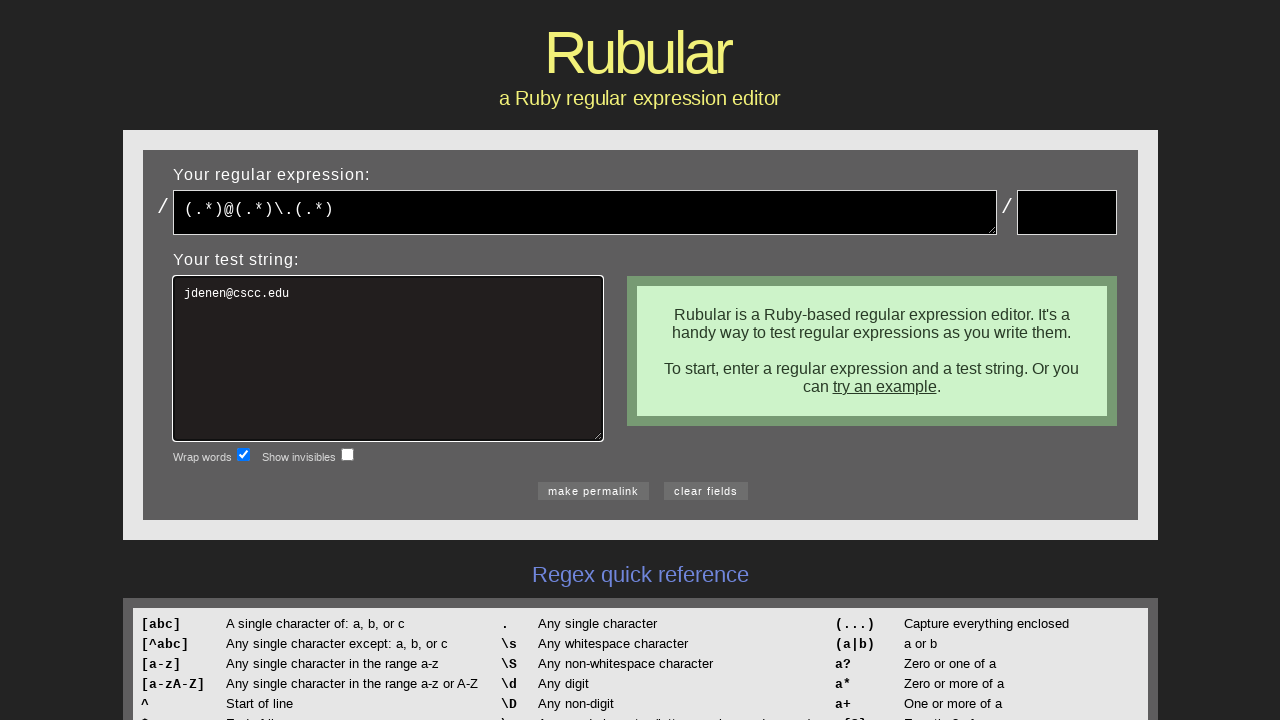

Pressed Enter to submit the regex test on #test
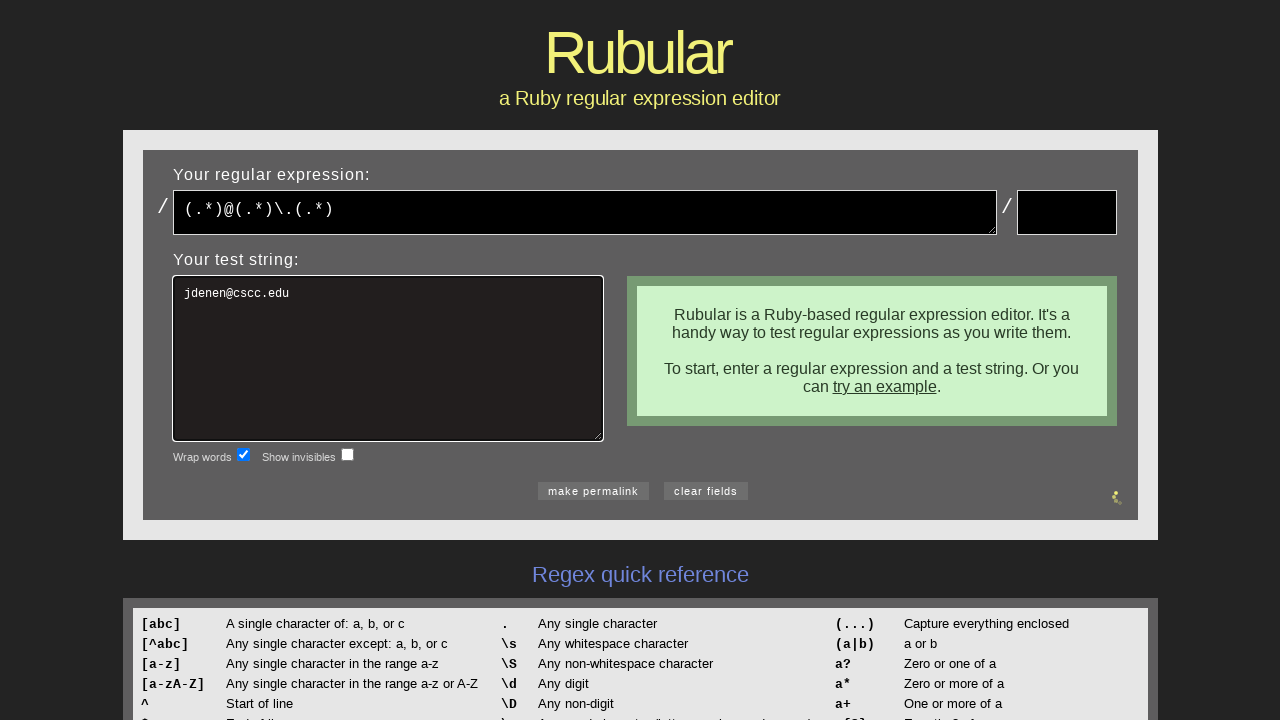

Match results appeared on the page
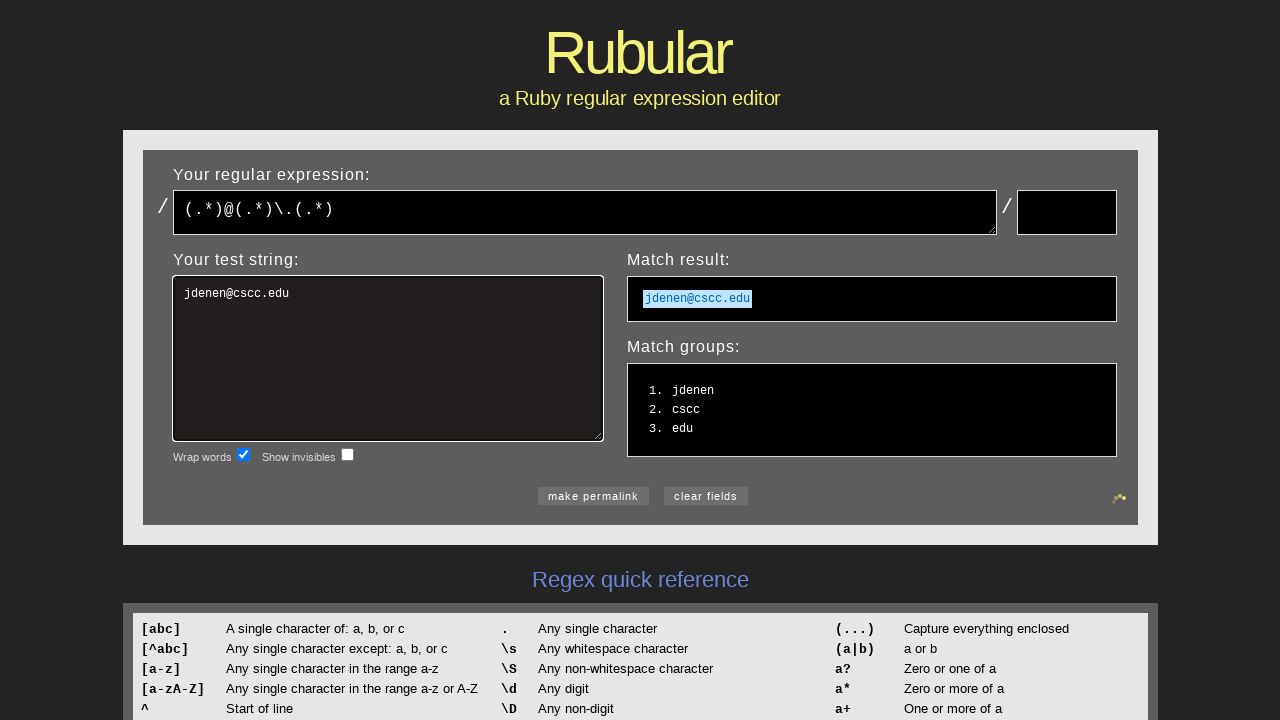

Capture groups results are displayed
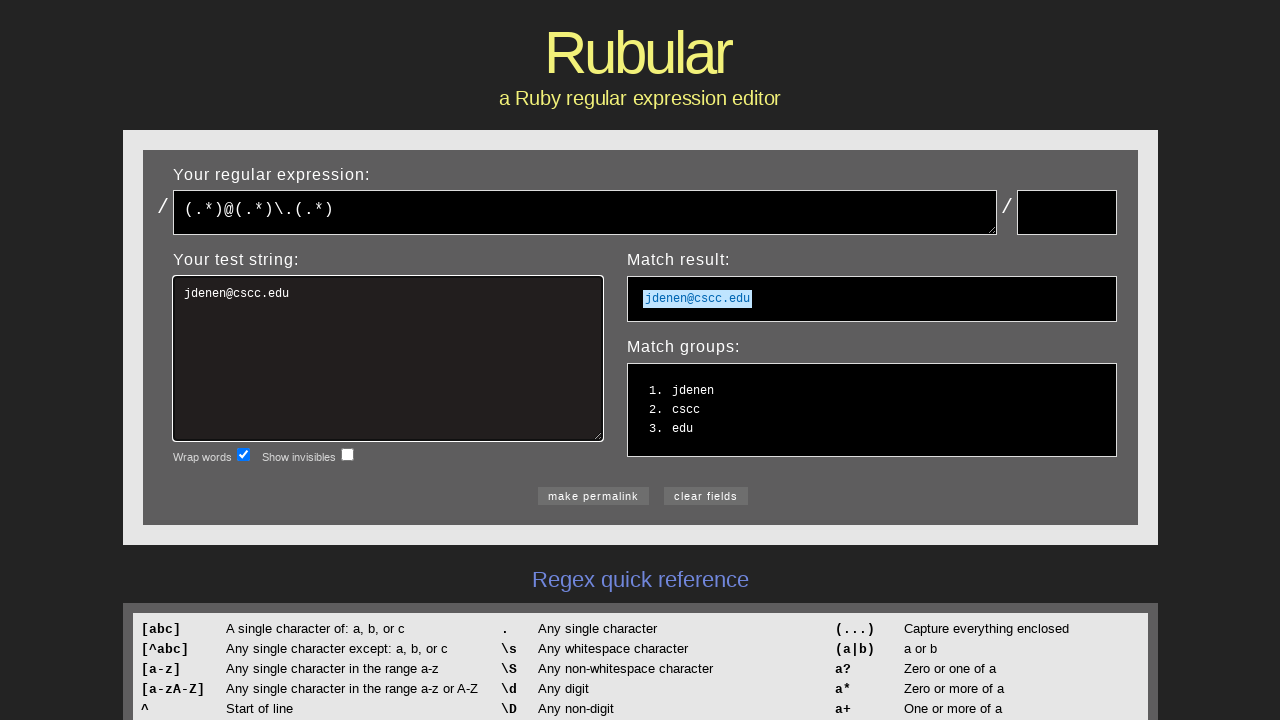

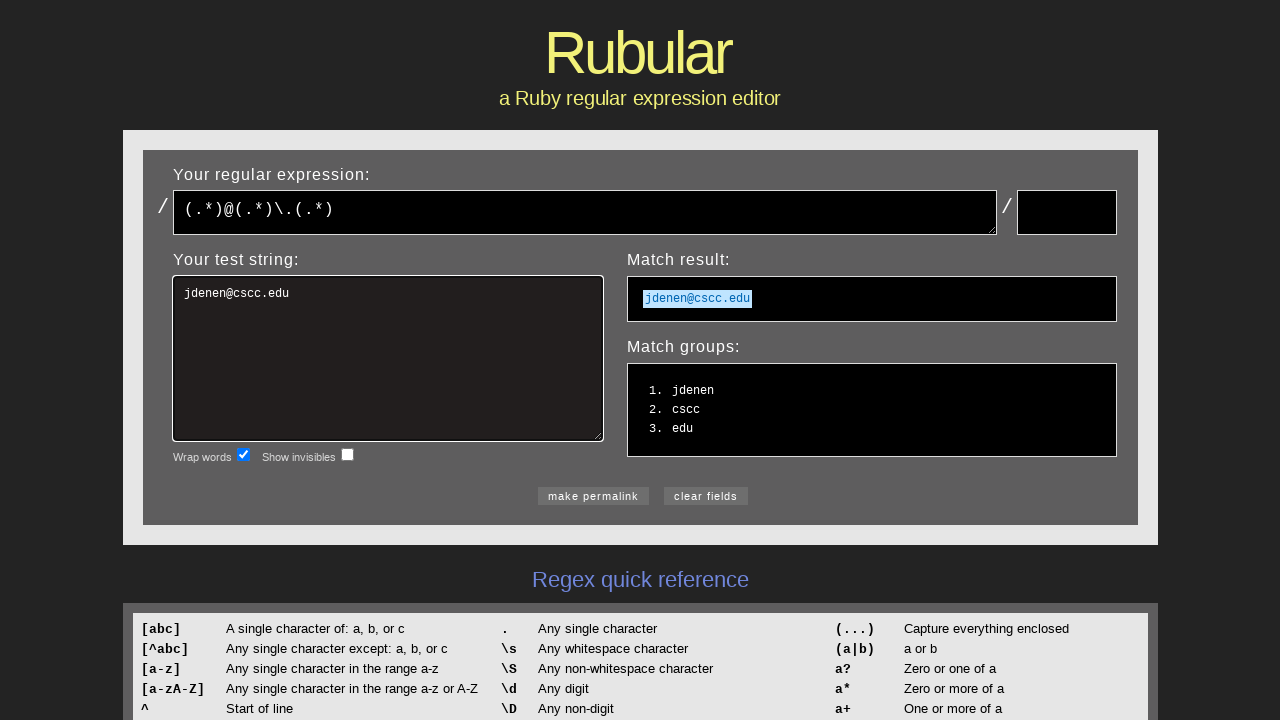